Tests entering text into a first name field on a form

Starting URL: https://only-testing-blog.blogspot.com/2014/01/textbox.html

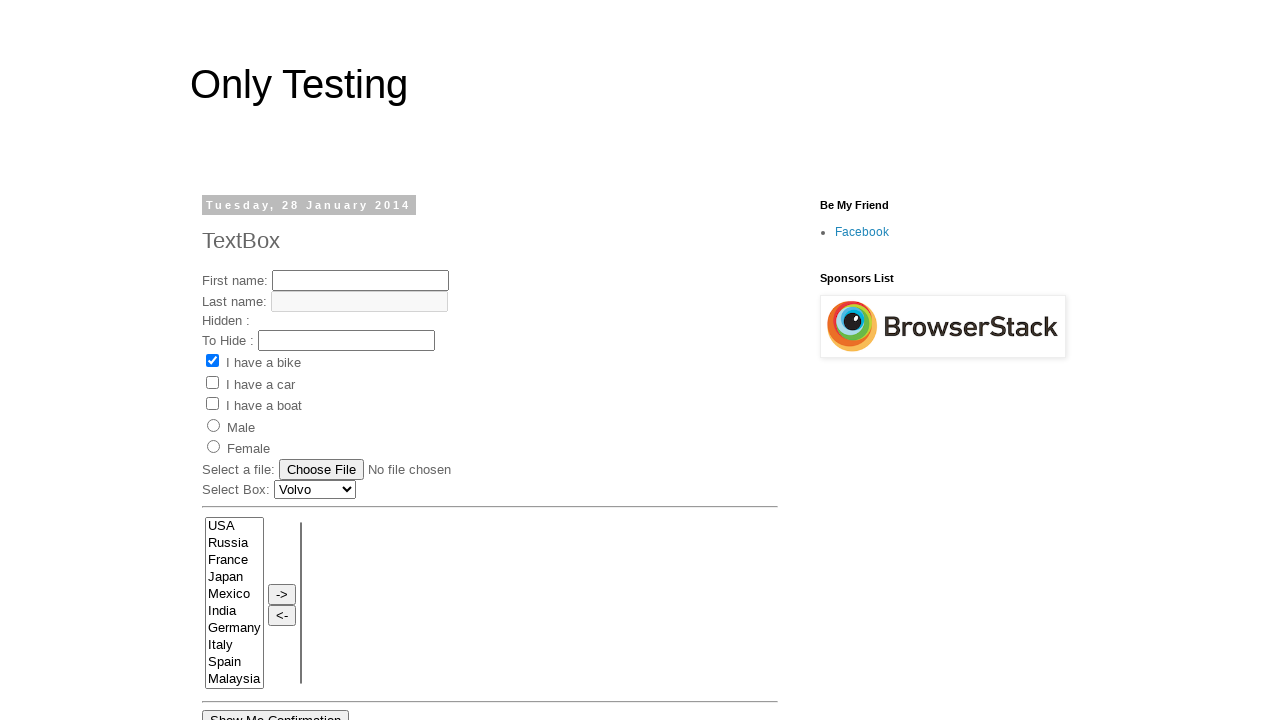

Navigated to textbox test page
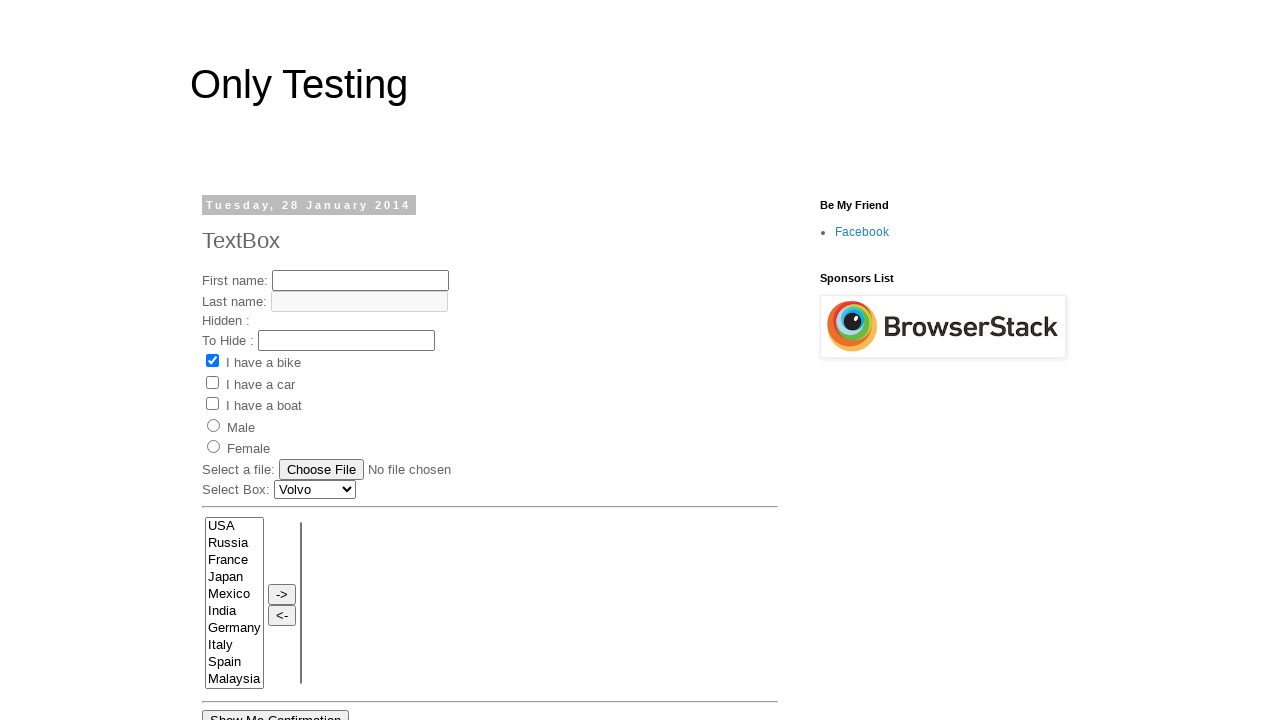

Entered 'Sangeeta' into first name field on input[name='fname']
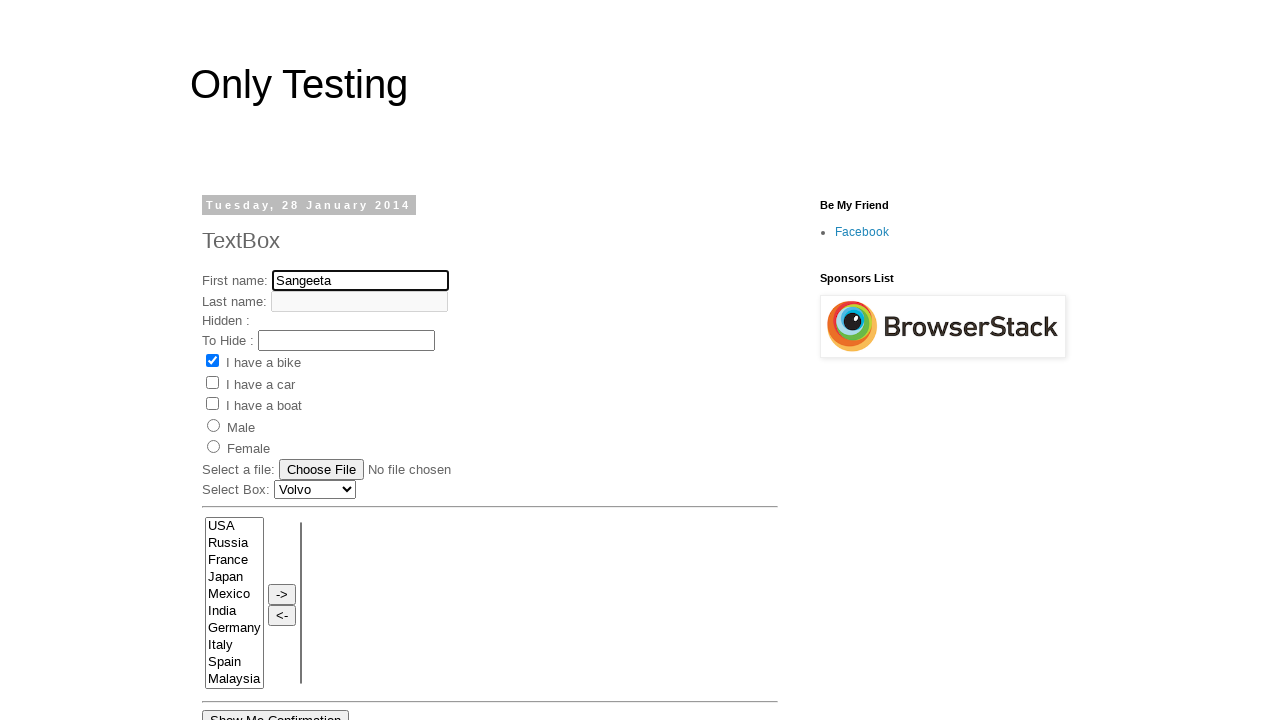

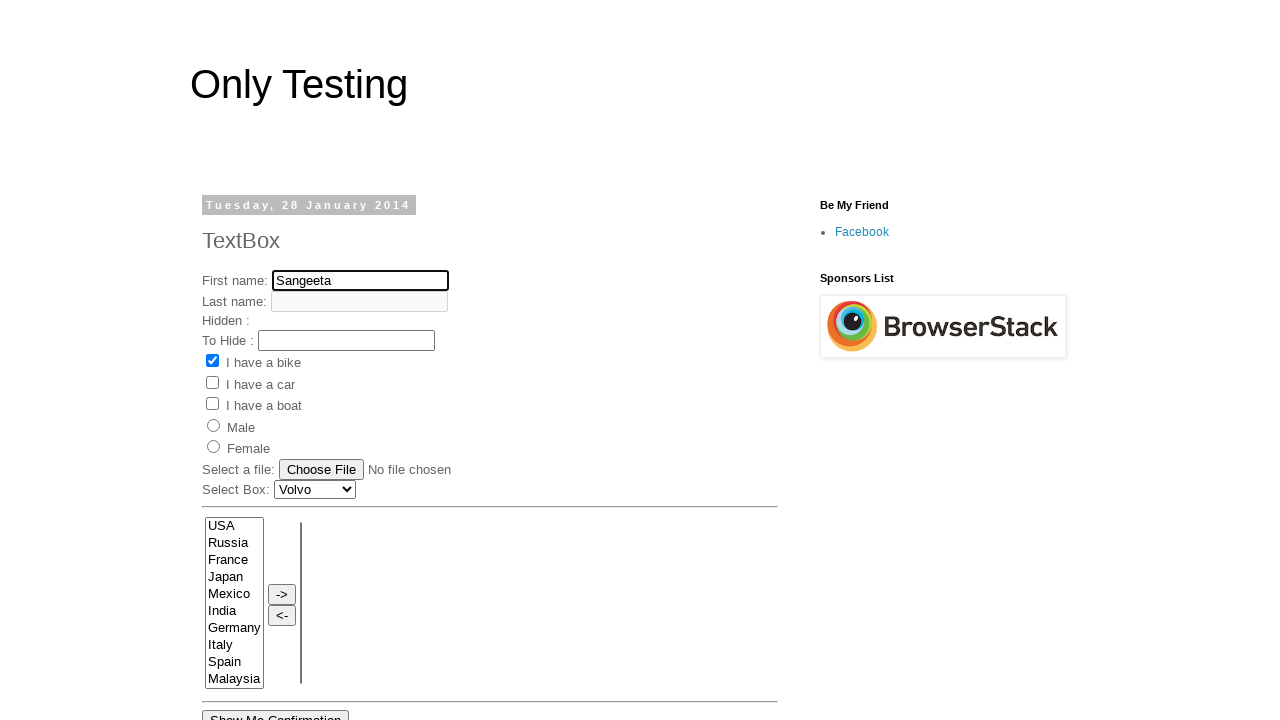